Tests a digital identity wallet application by navigating through the onboarding flow, looking for "Get Started" buttons, filling out identity forms, and verifying that DID (Decentralized Identity) service functionality works without errors.

Starting URL: https://wallet-fbp6e55nf-aiden-lipperts-projects.vercel.app/

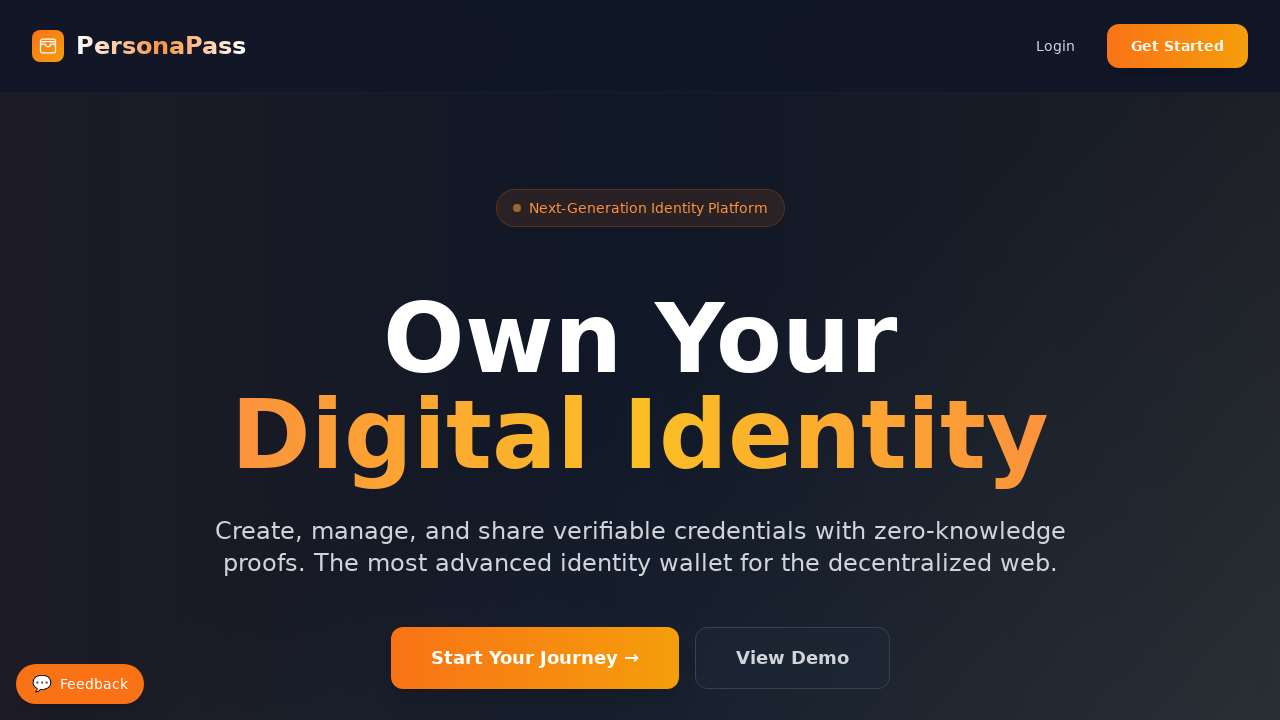

Waited for page to reach networkidle state
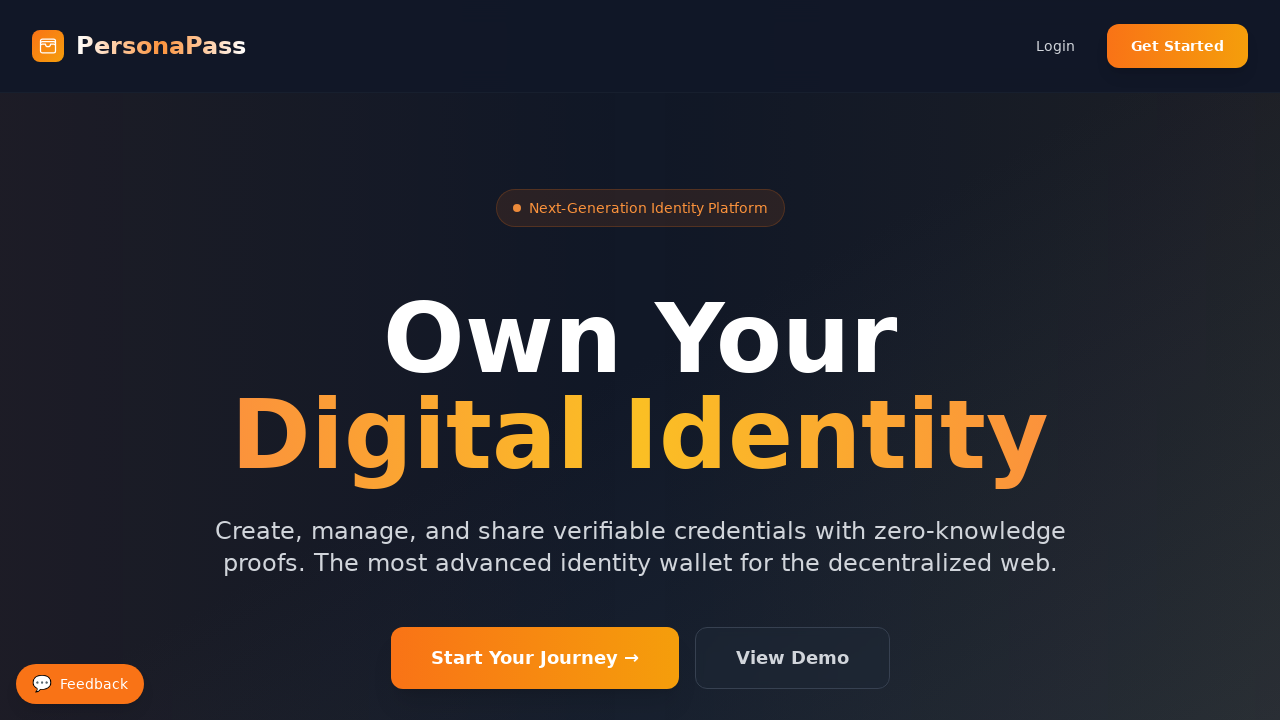

Clicked entry button matching selector: button:has-text("Get Started") at (1178, 46) on button:has-text("Get Started") >> nth=0
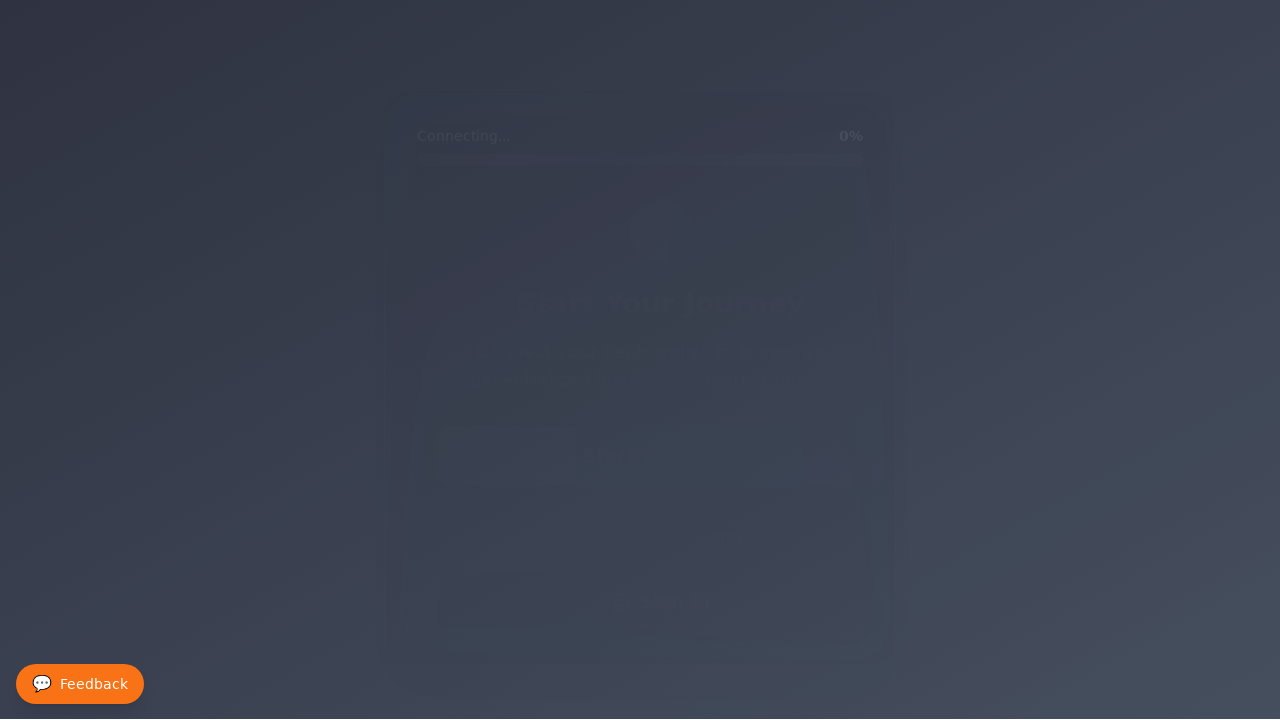

Waited 3 seconds for navigation/state change after entry button click
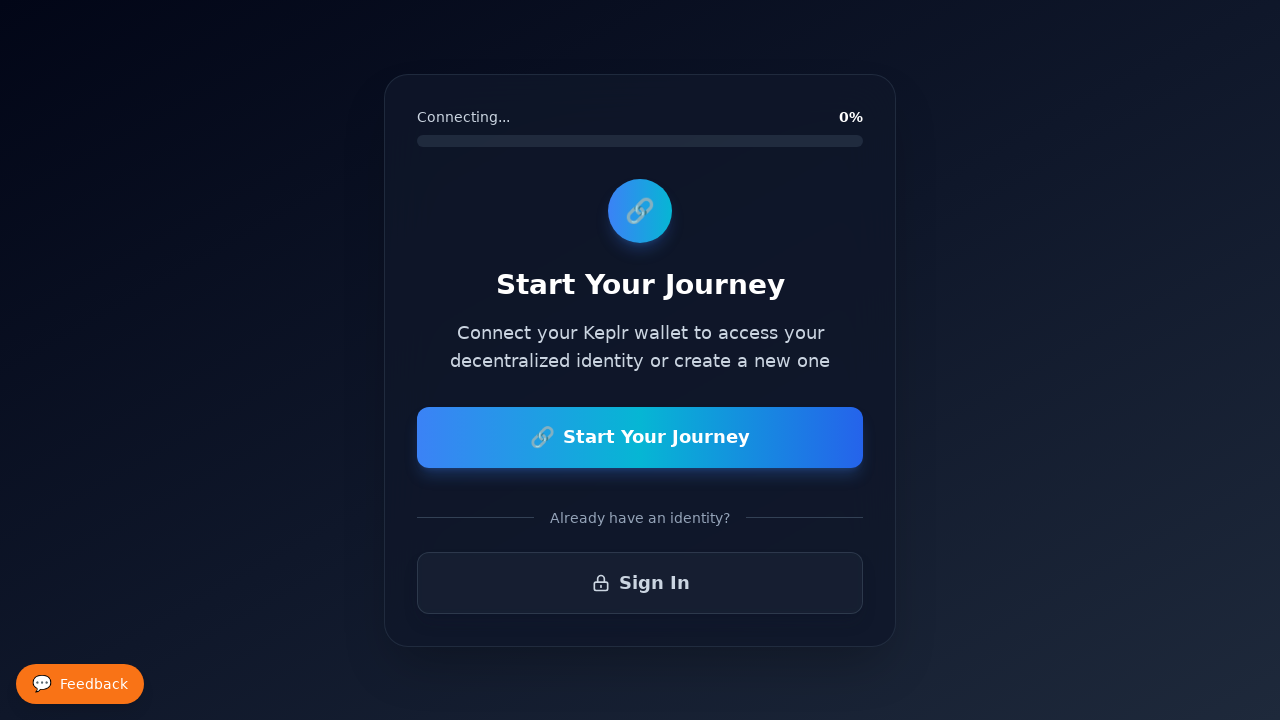

Found visible DID-related element matching selector: text=/DID|digital.?identity|decentralized/i
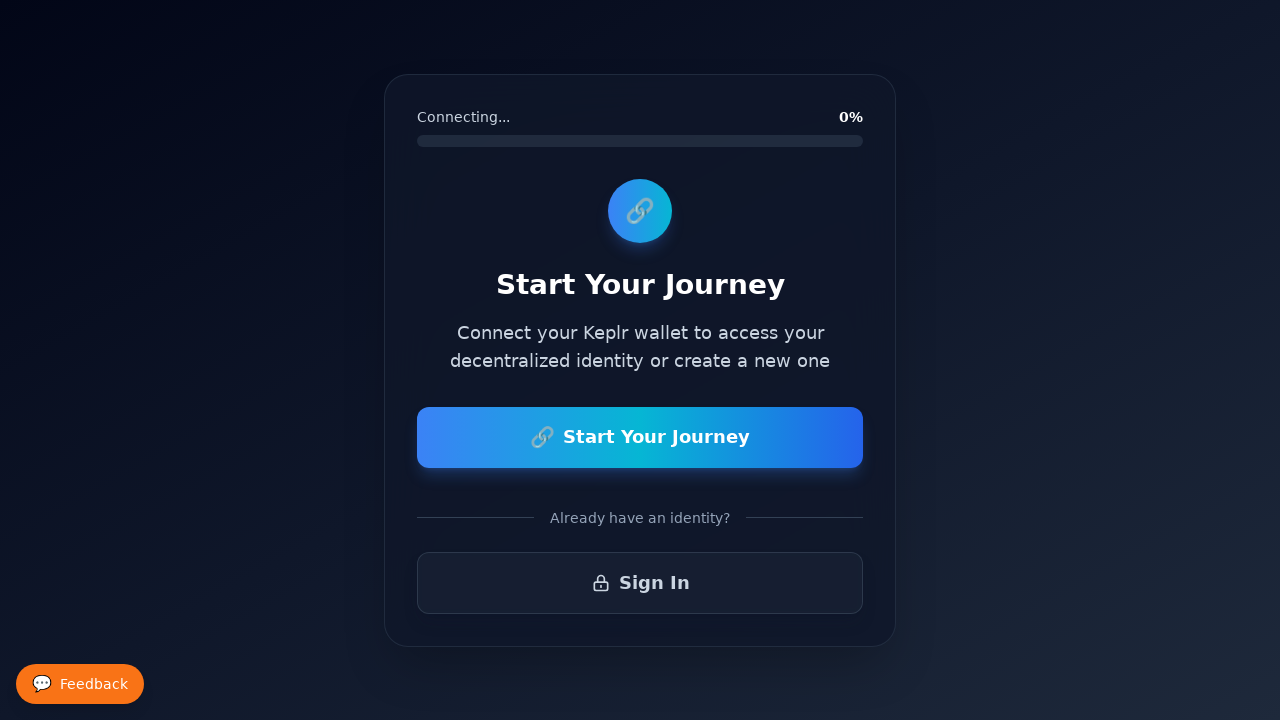

Waited for page to reach final networkidle state after DID generation
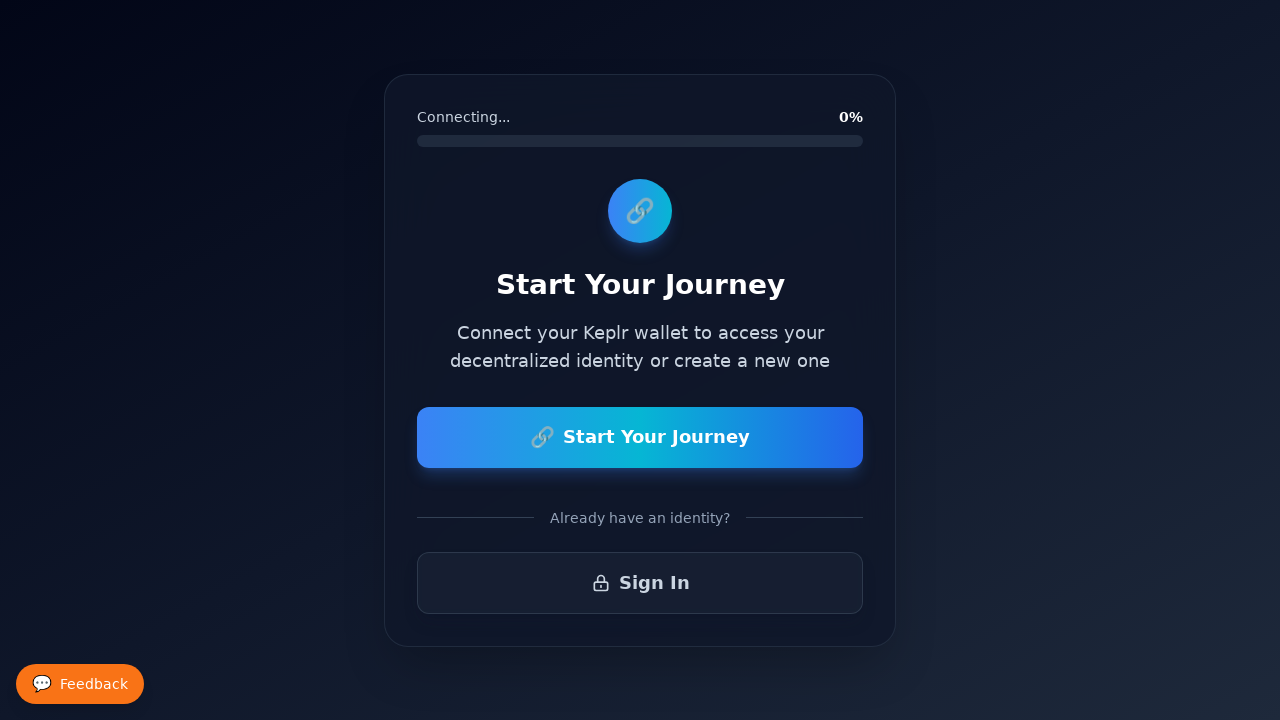

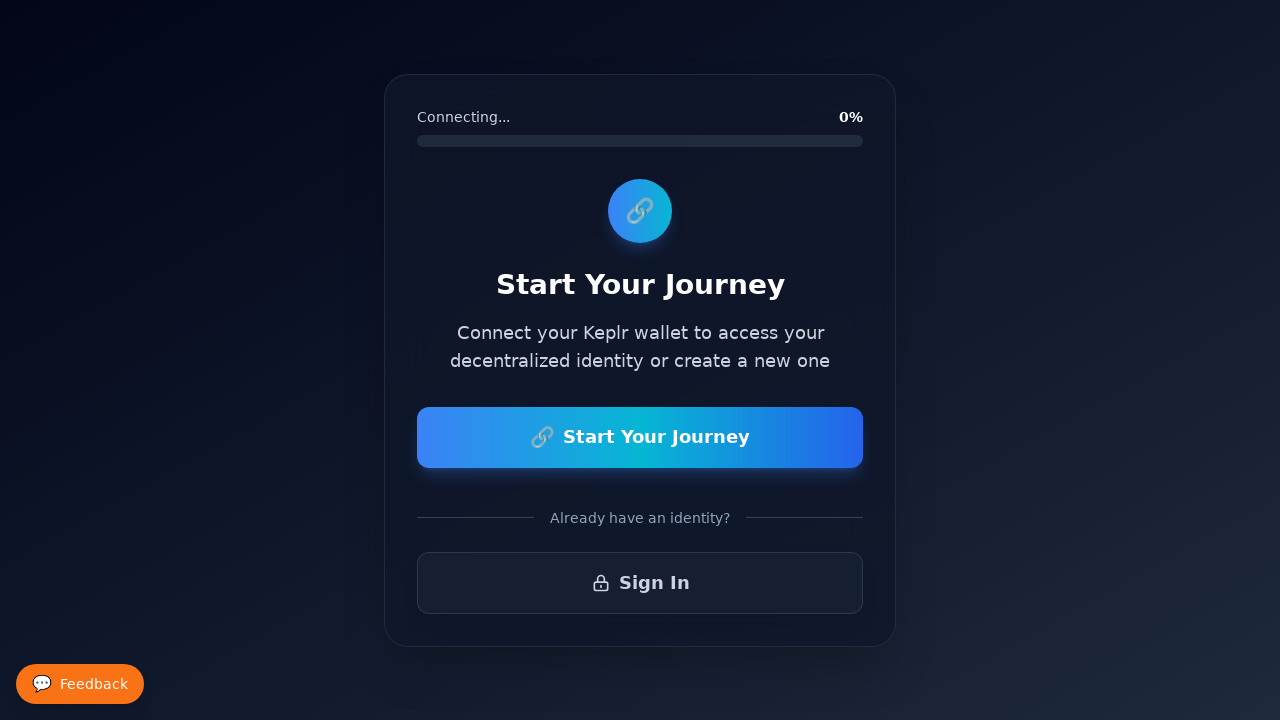